Tests window handling by clicking a social link that opens a new tab, iterating through all window handles, printing titles, and closing a specific window based on its title

Starting URL: http://demo.automationtesting.in/Register.html

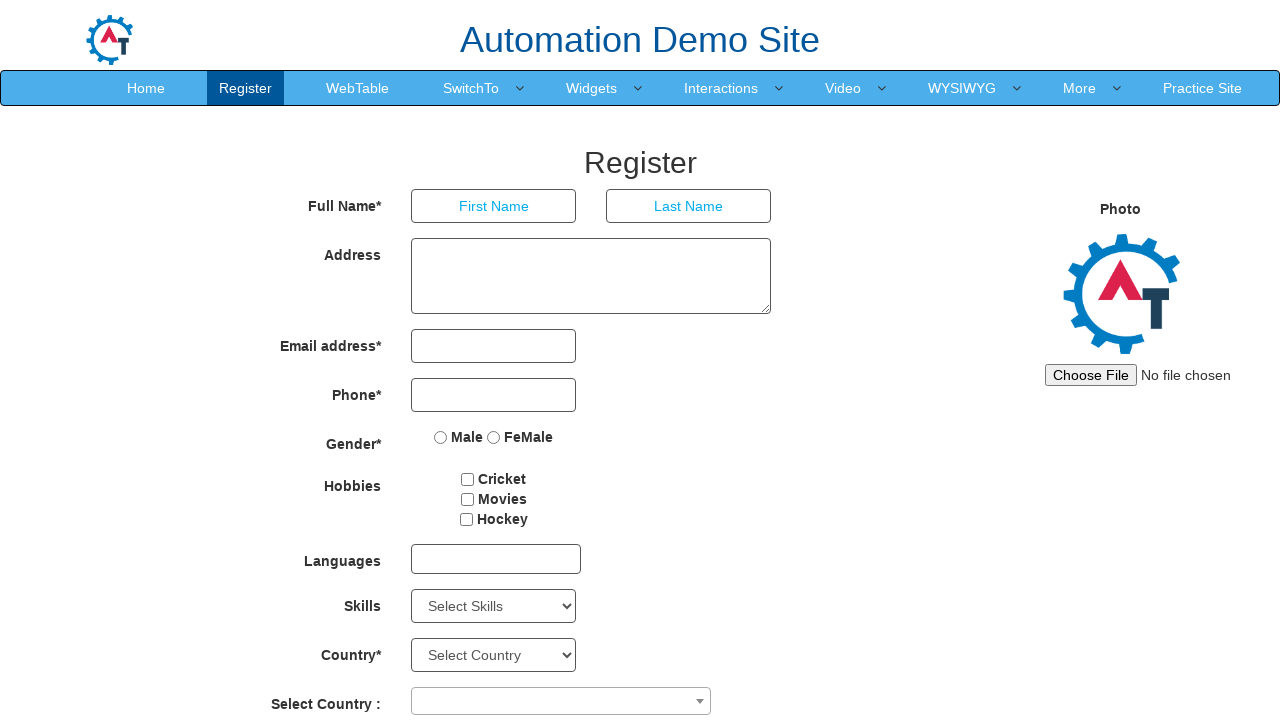

Clicked Facebook link in footer to open new tab at (690, 685) on xpath=//html/body/footer/div/div/div[2]/a[1]
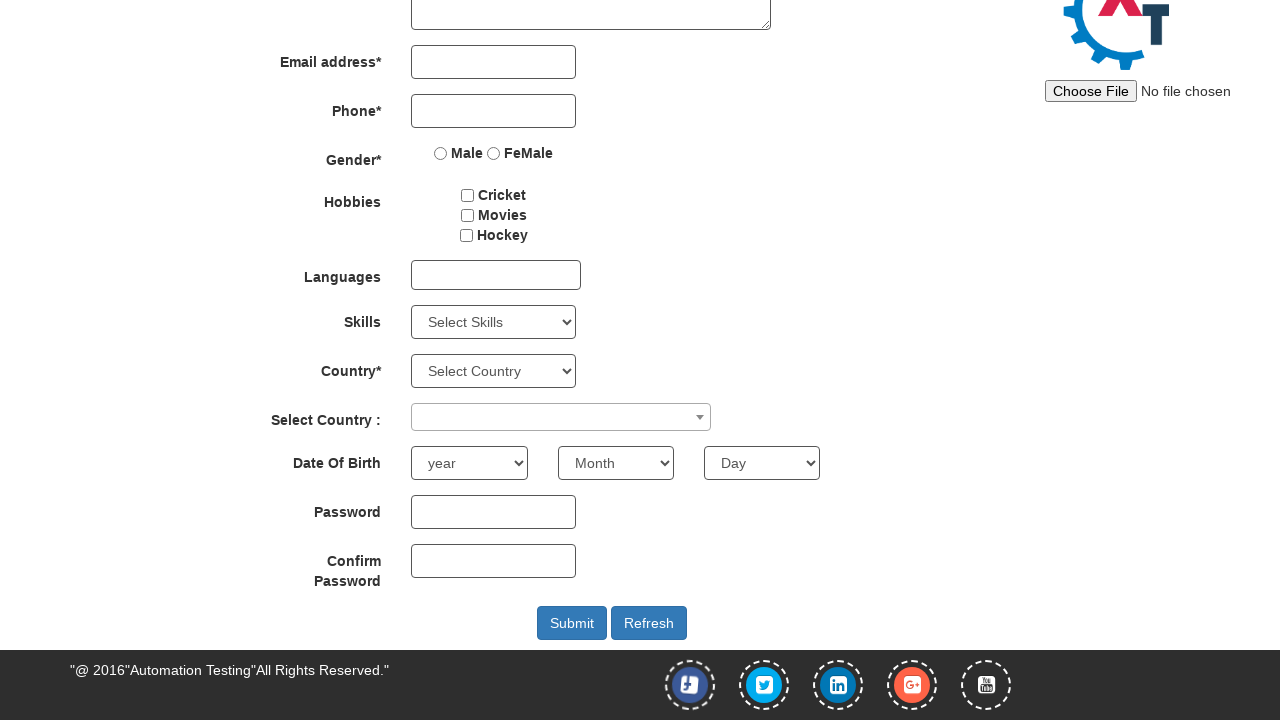

Captured new page object from context
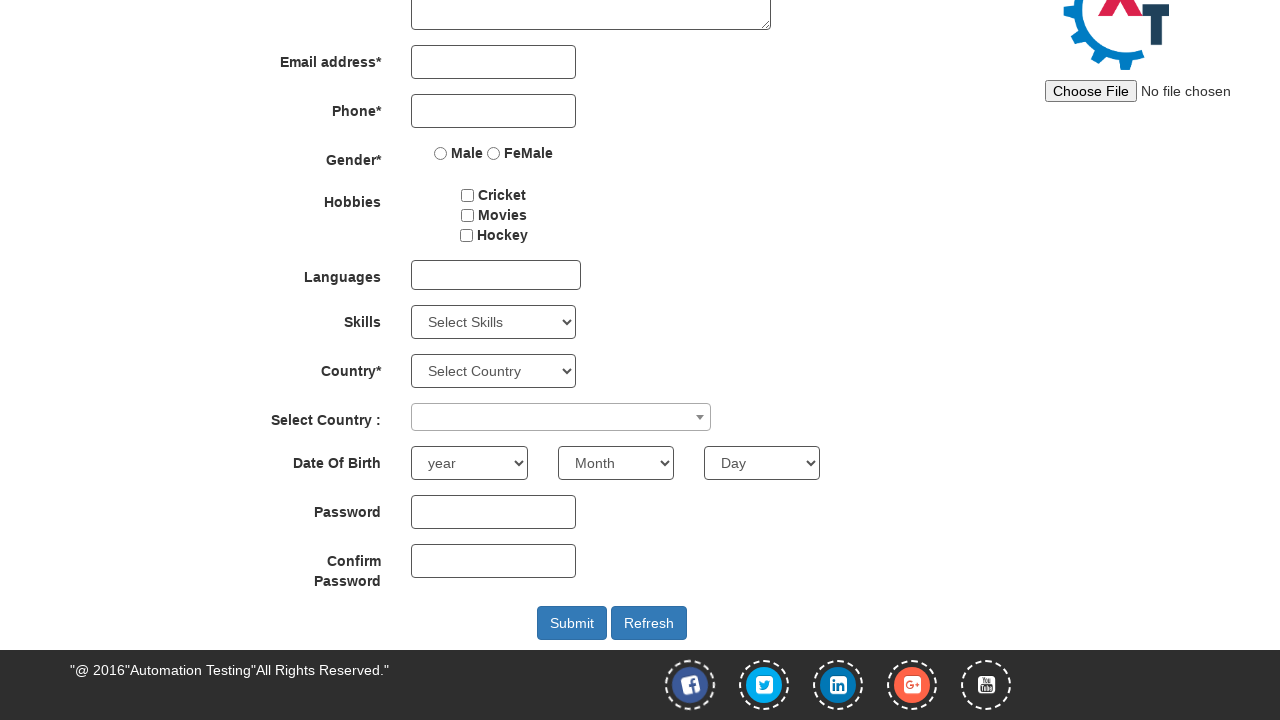

New page loaded successfully
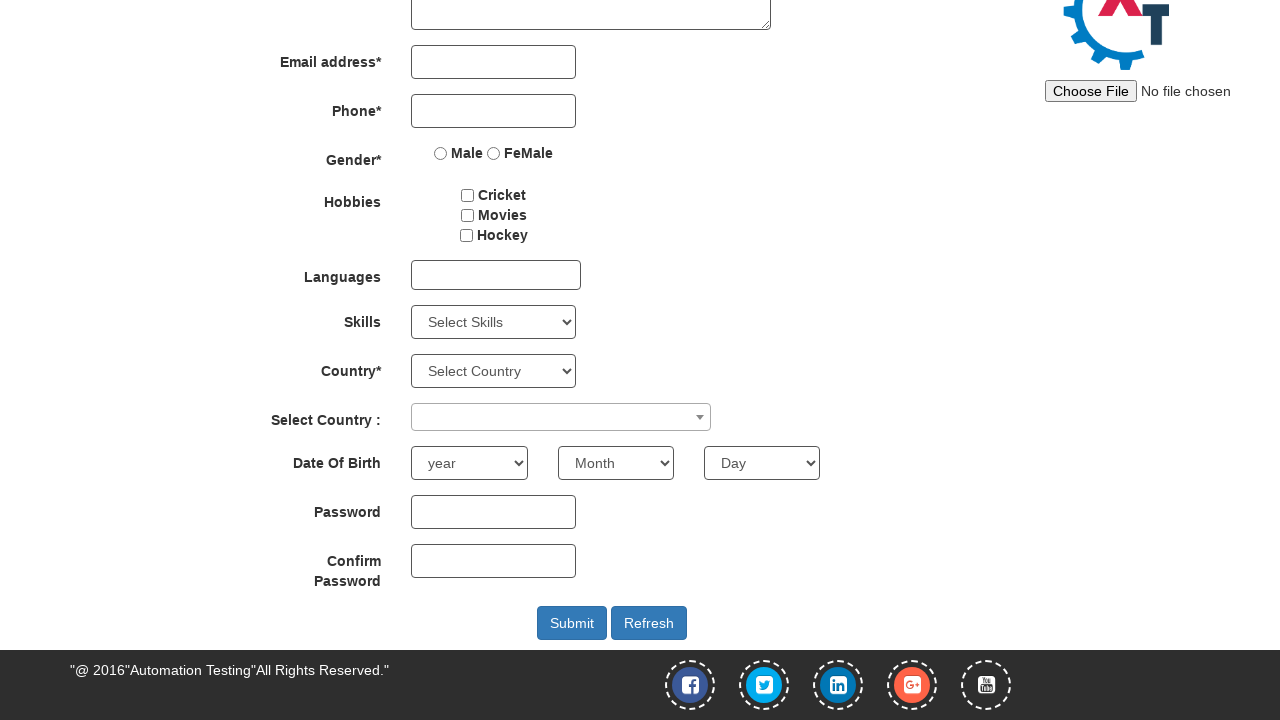

Printed titles of all open pages in context
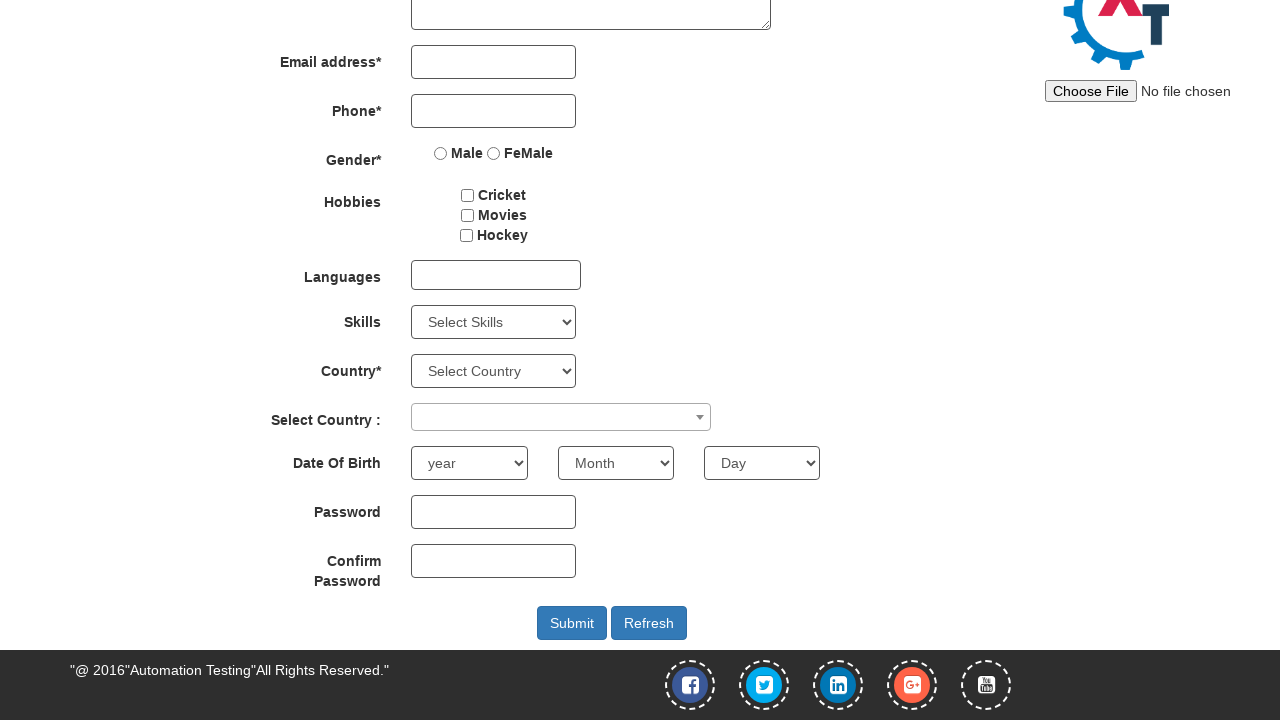

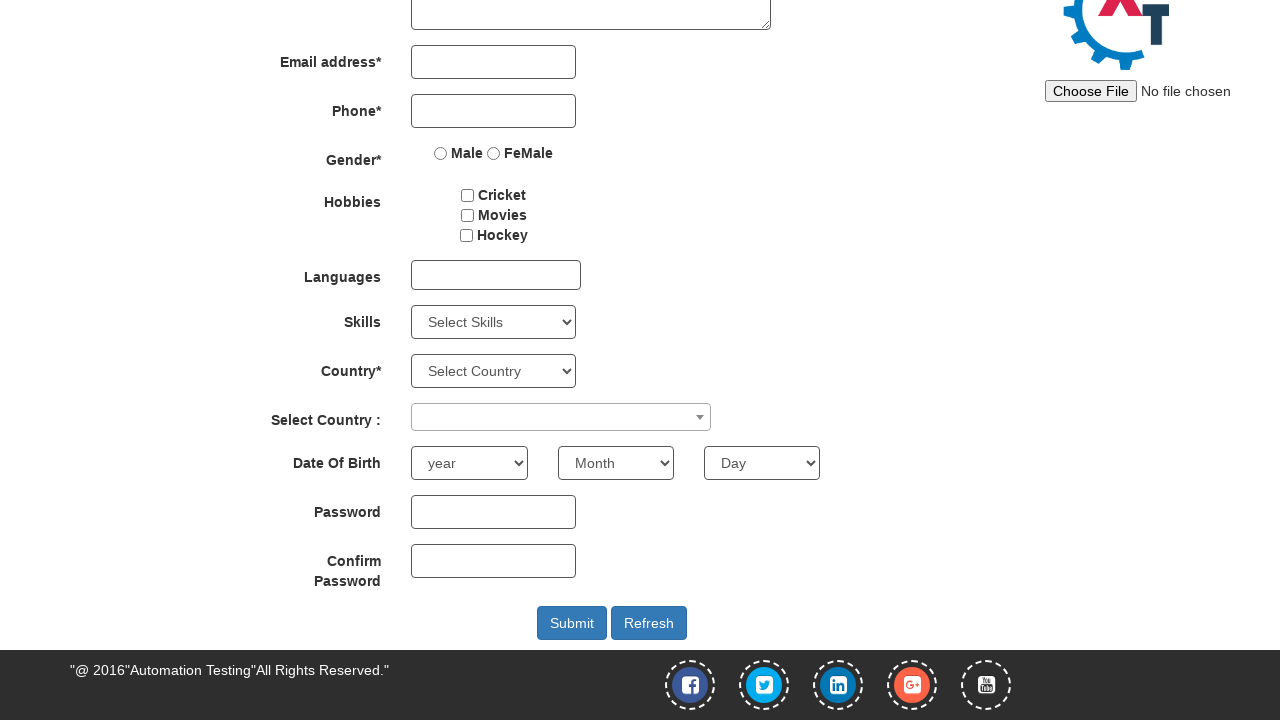